Tests input functionality by clicking on Inputs link, filling a number input field, and retrieving the entered value

Starting URL: https://practice.cydeo.com

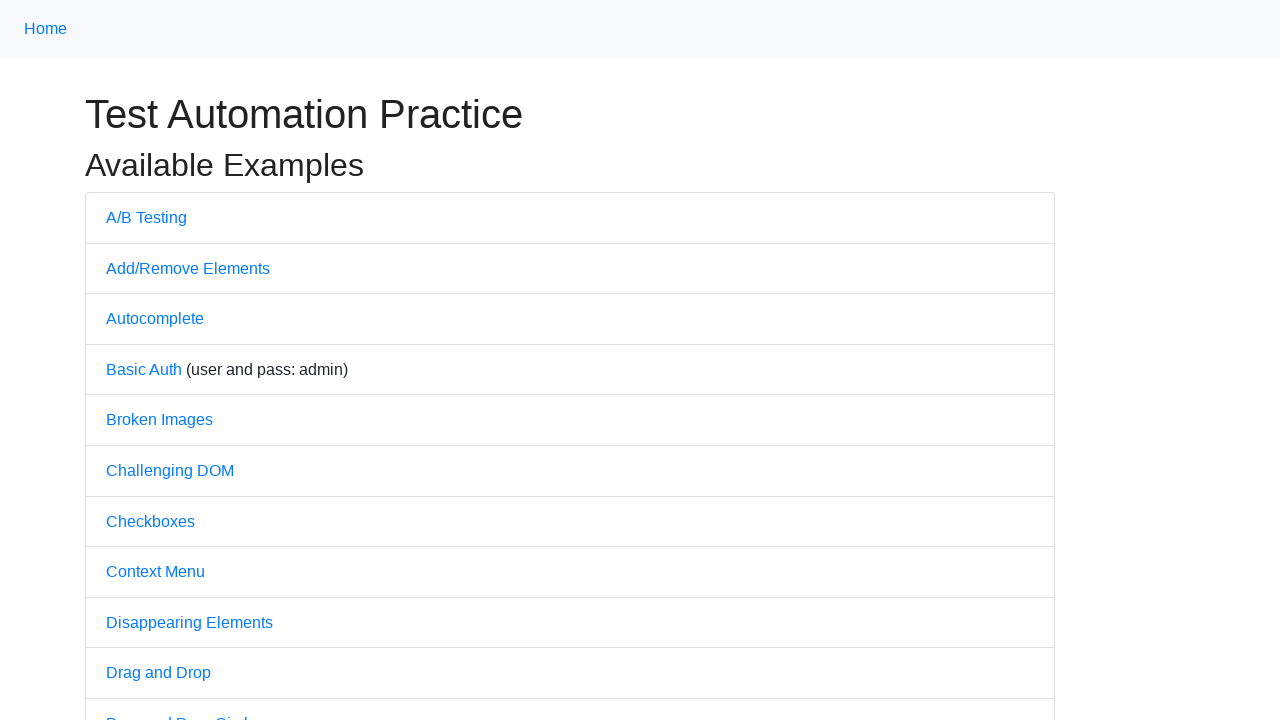

Clicked on Inputs link at (128, 361) on internal:text="Inputs"i
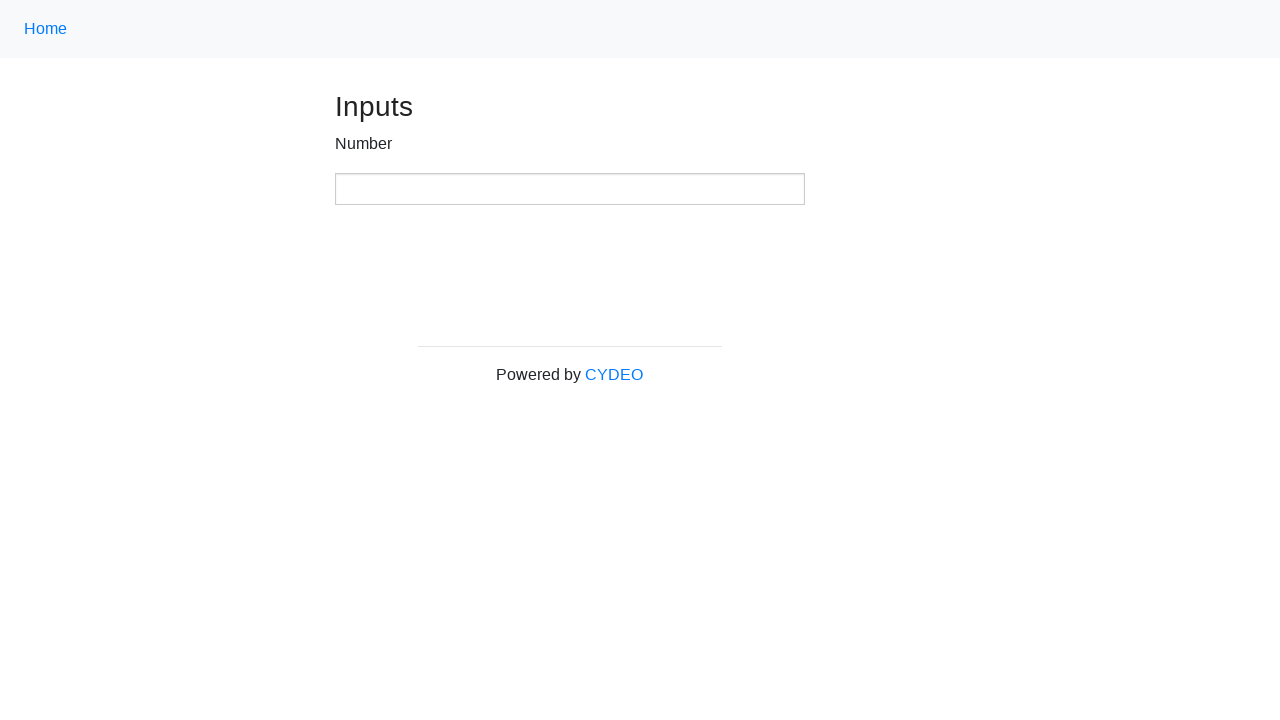

Filled number input field with value '123' on xpath=//input[@type='number']
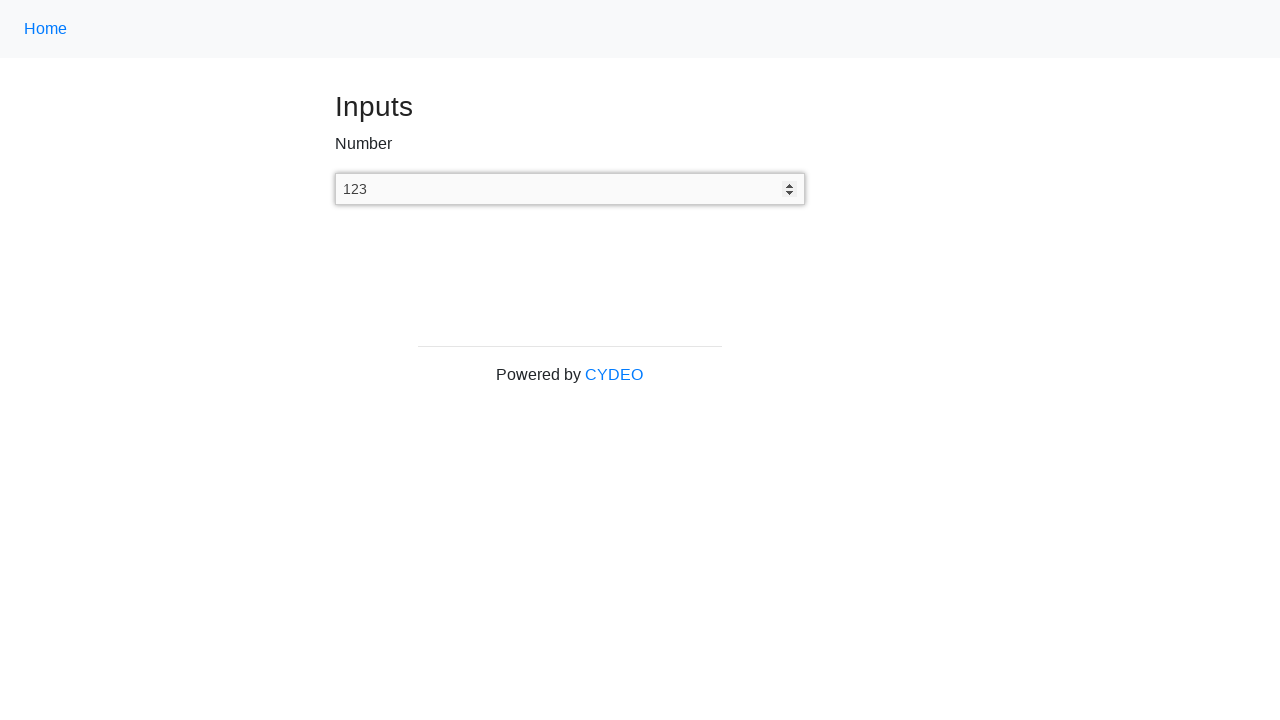

Retrieved input value: '123'
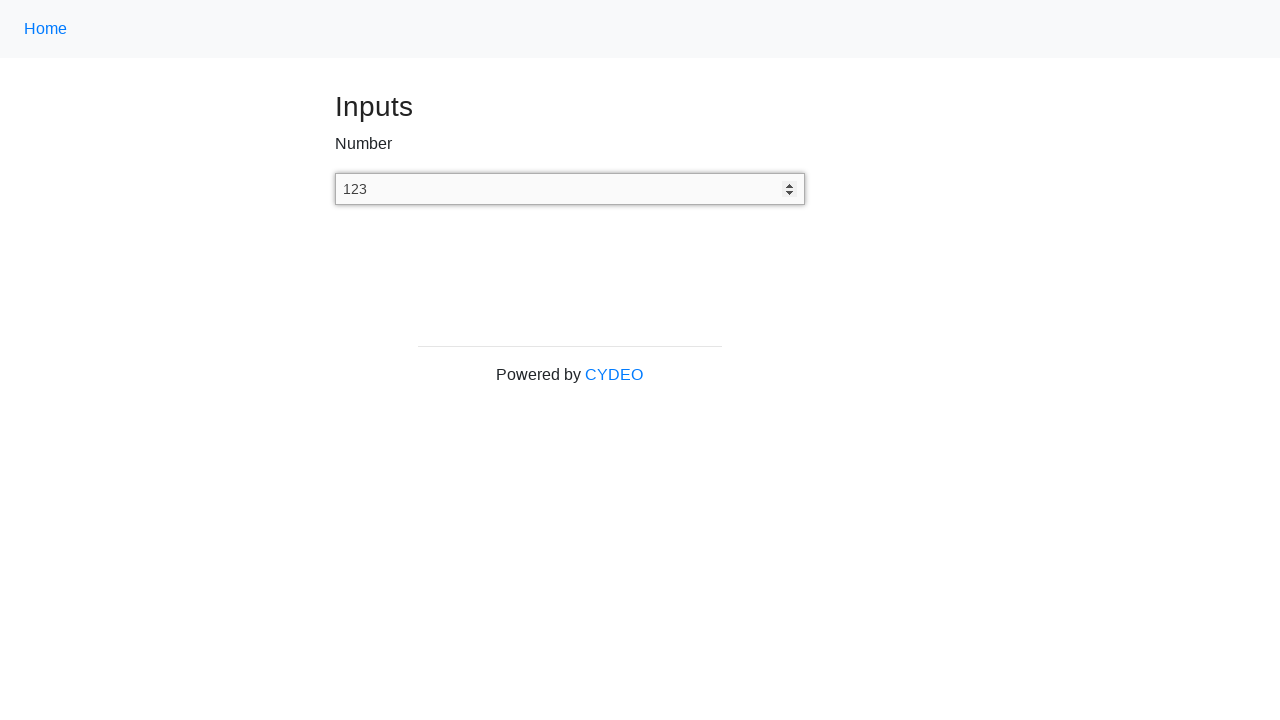

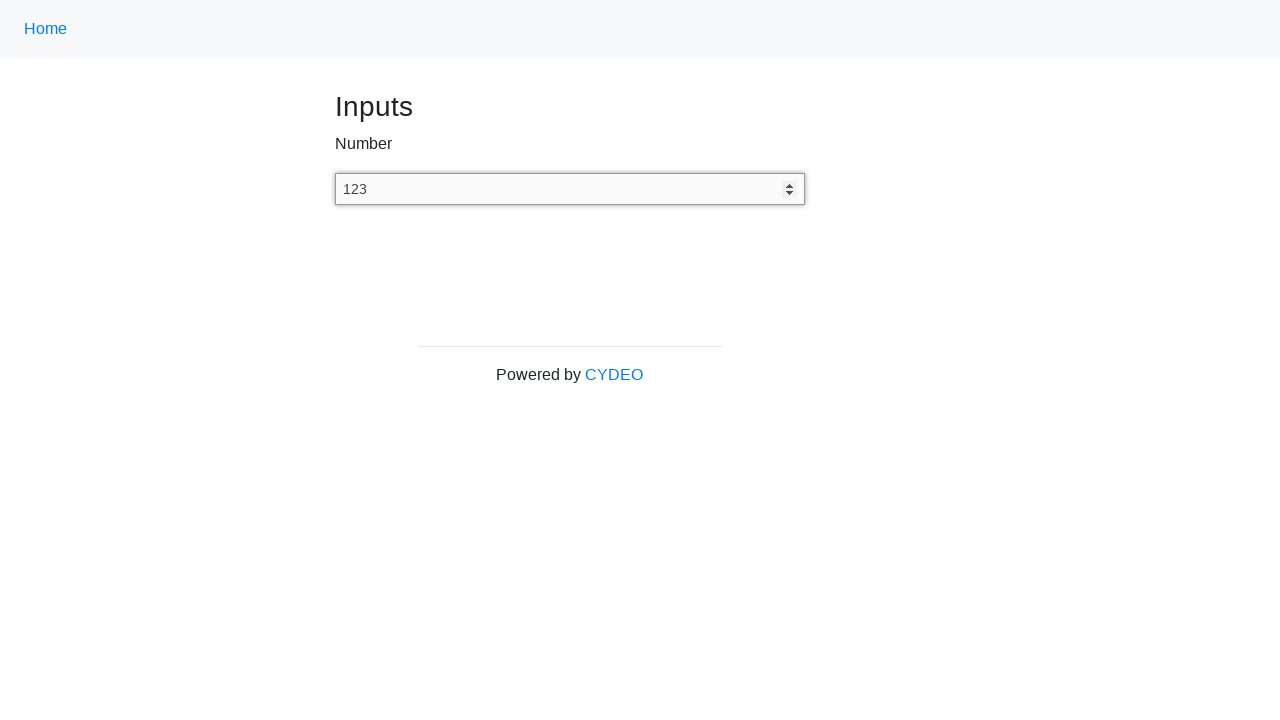